Tests browser window management by maximizing the window, minimizing it, and then maximizing it again on the nopCommerce demo site.

Starting URL: https://demo.nopcommerce.com/

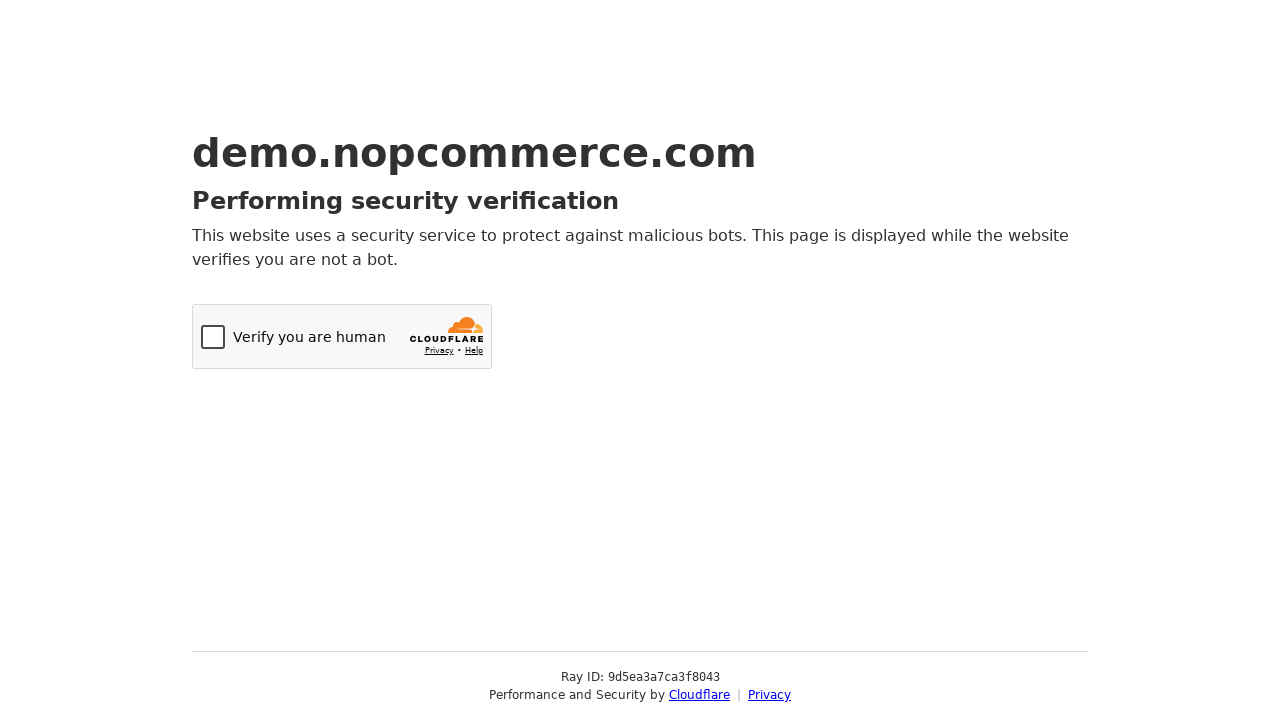

Set viewport to maximized size (1920x1080)
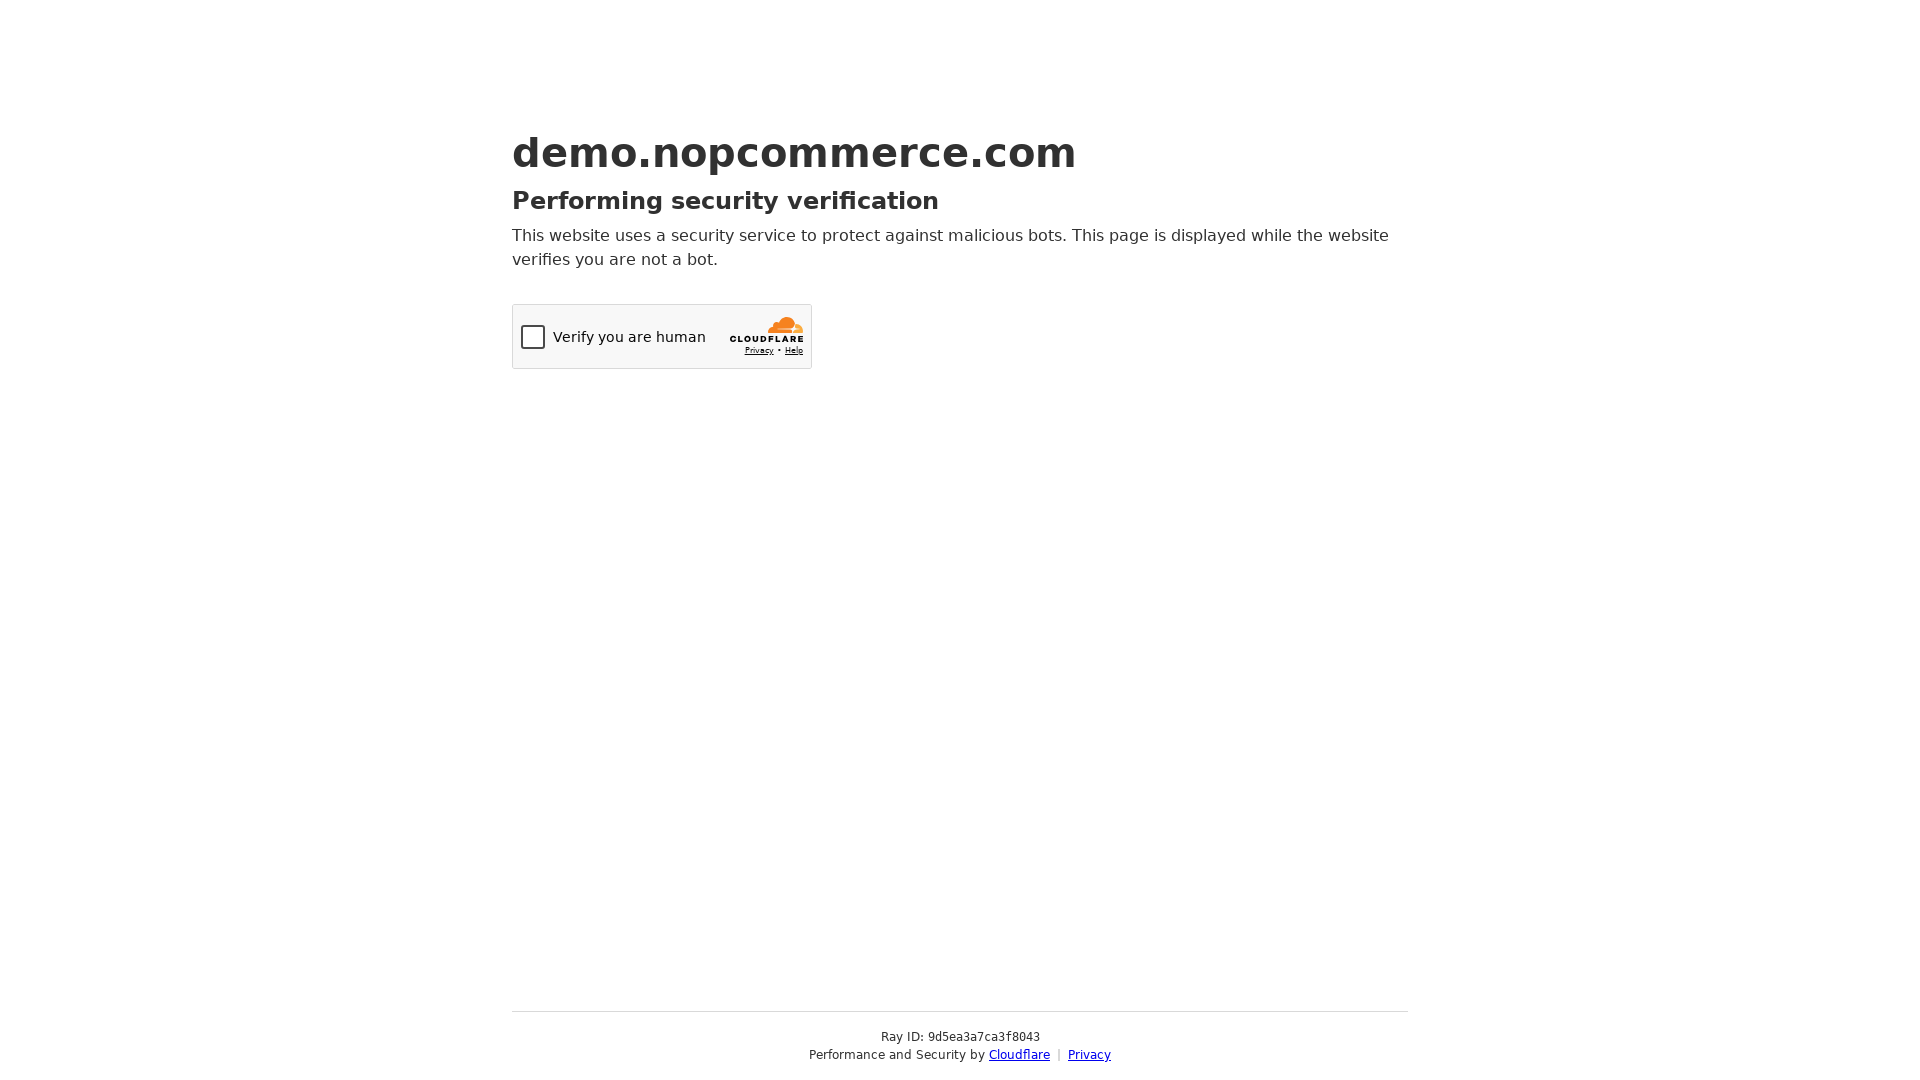

Waited 2 seconds to observe maximized window state
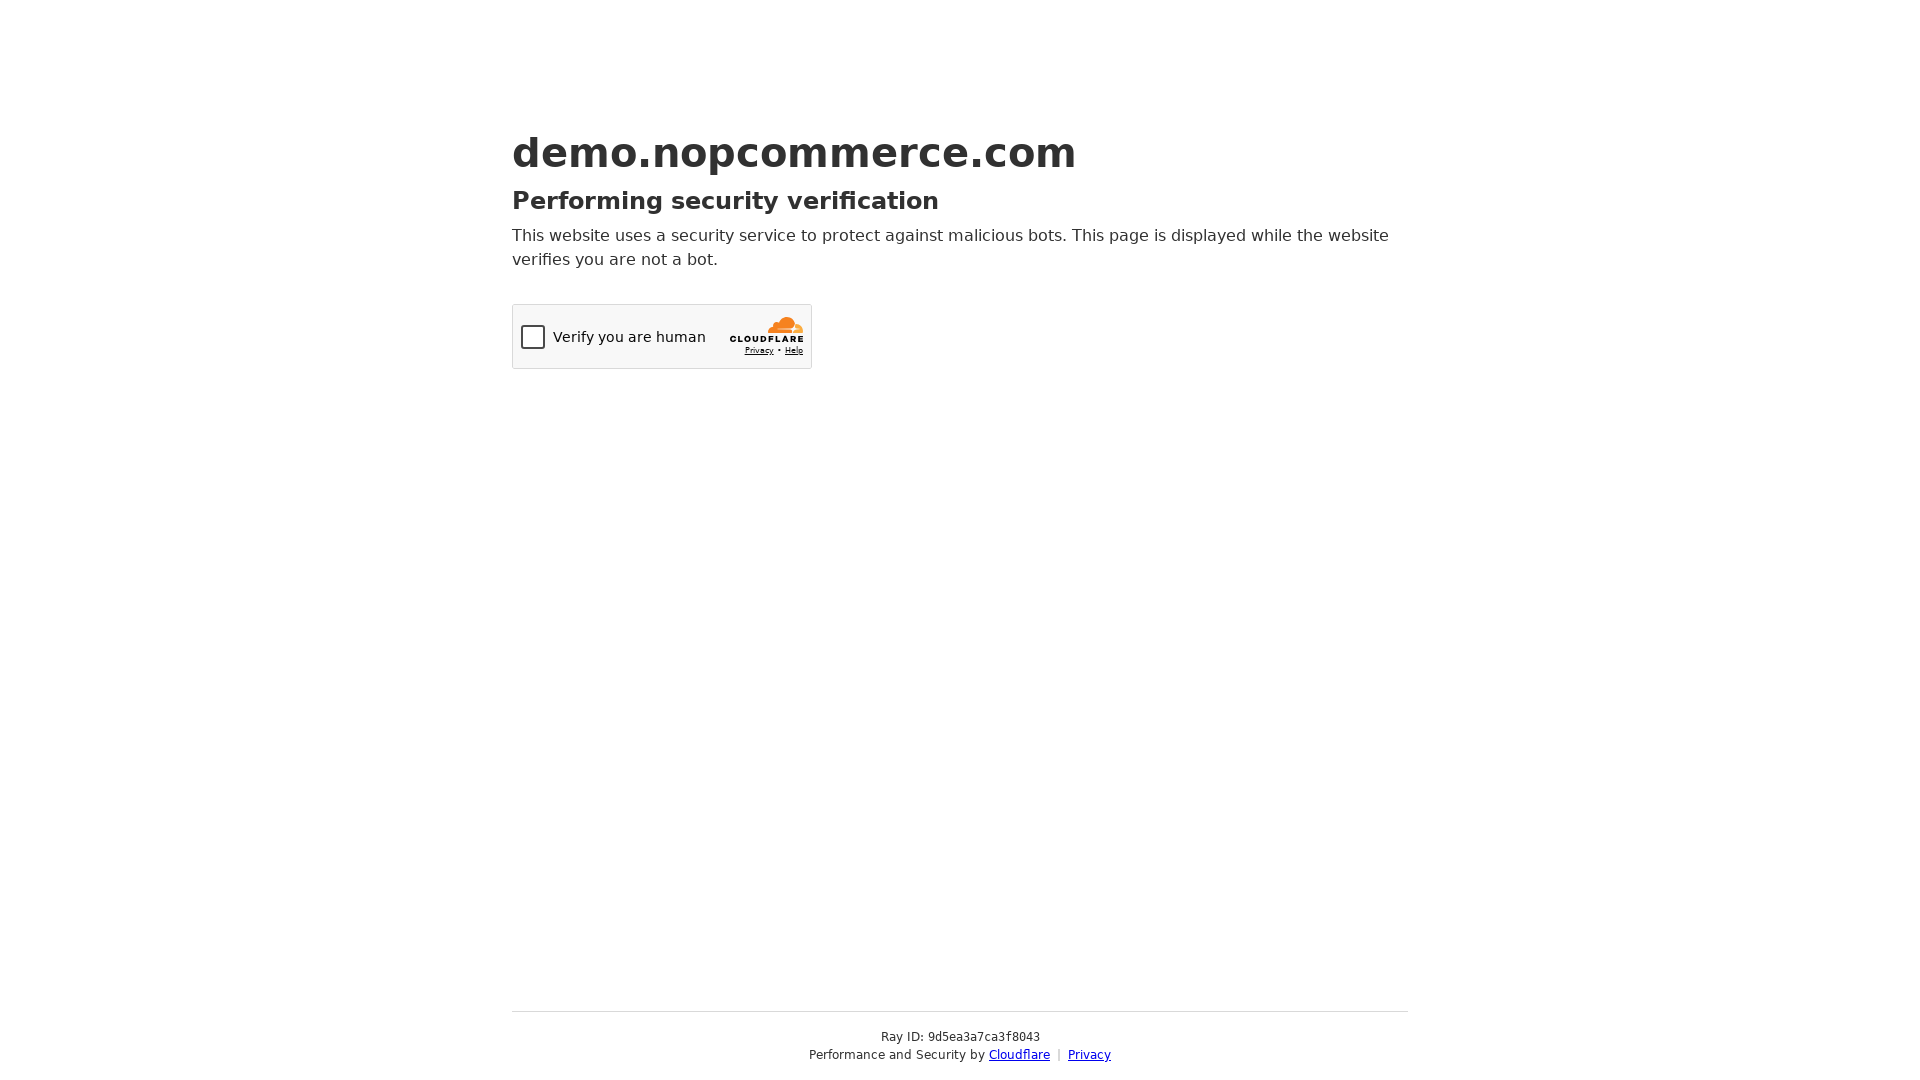

Set viewport to minimized size (800x600)
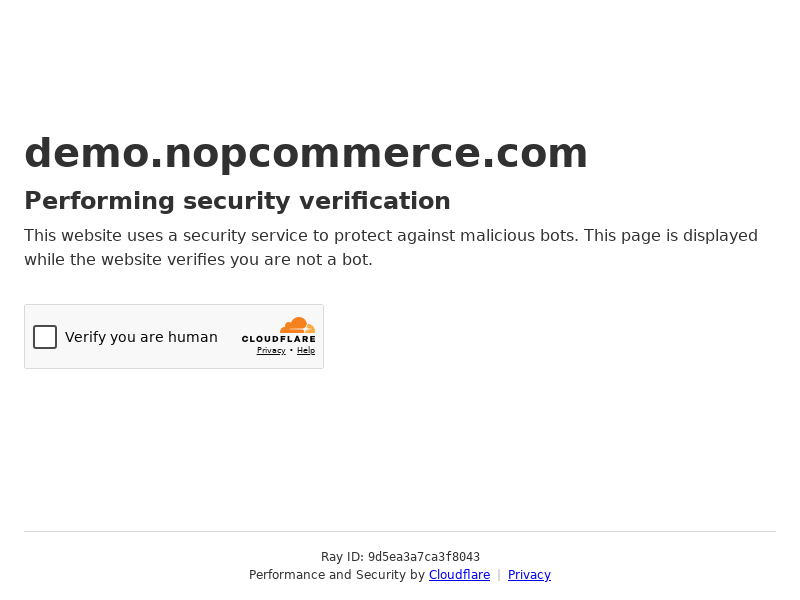

Waited 2 seconds to observe minimized window state
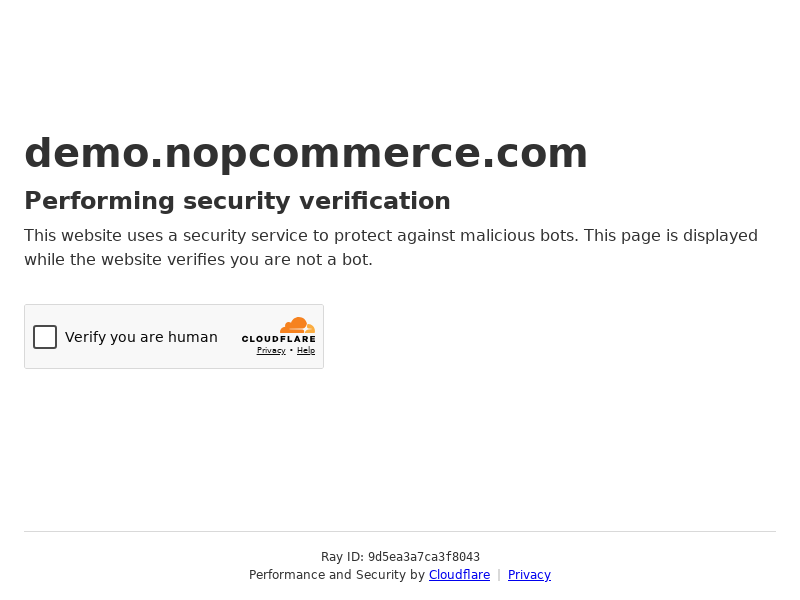

Set viewport back to maximized size (1920x1080)
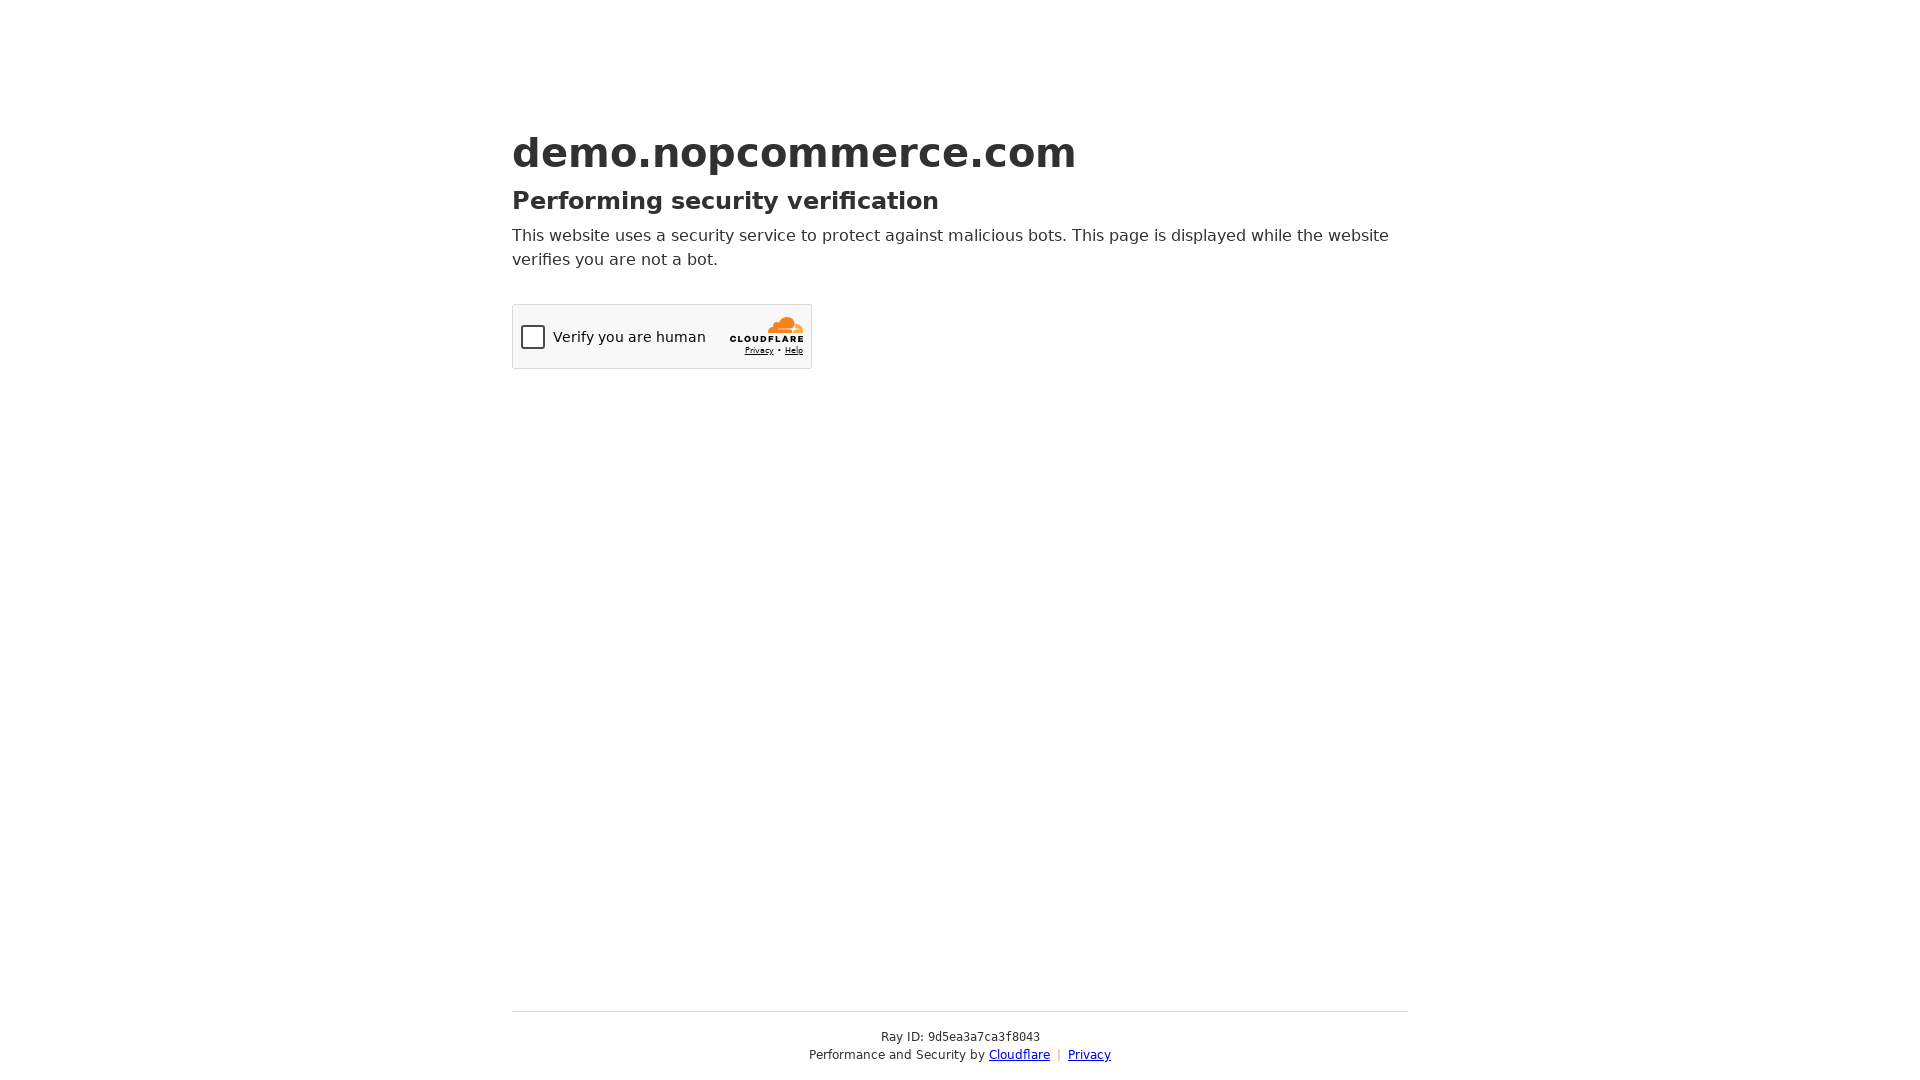

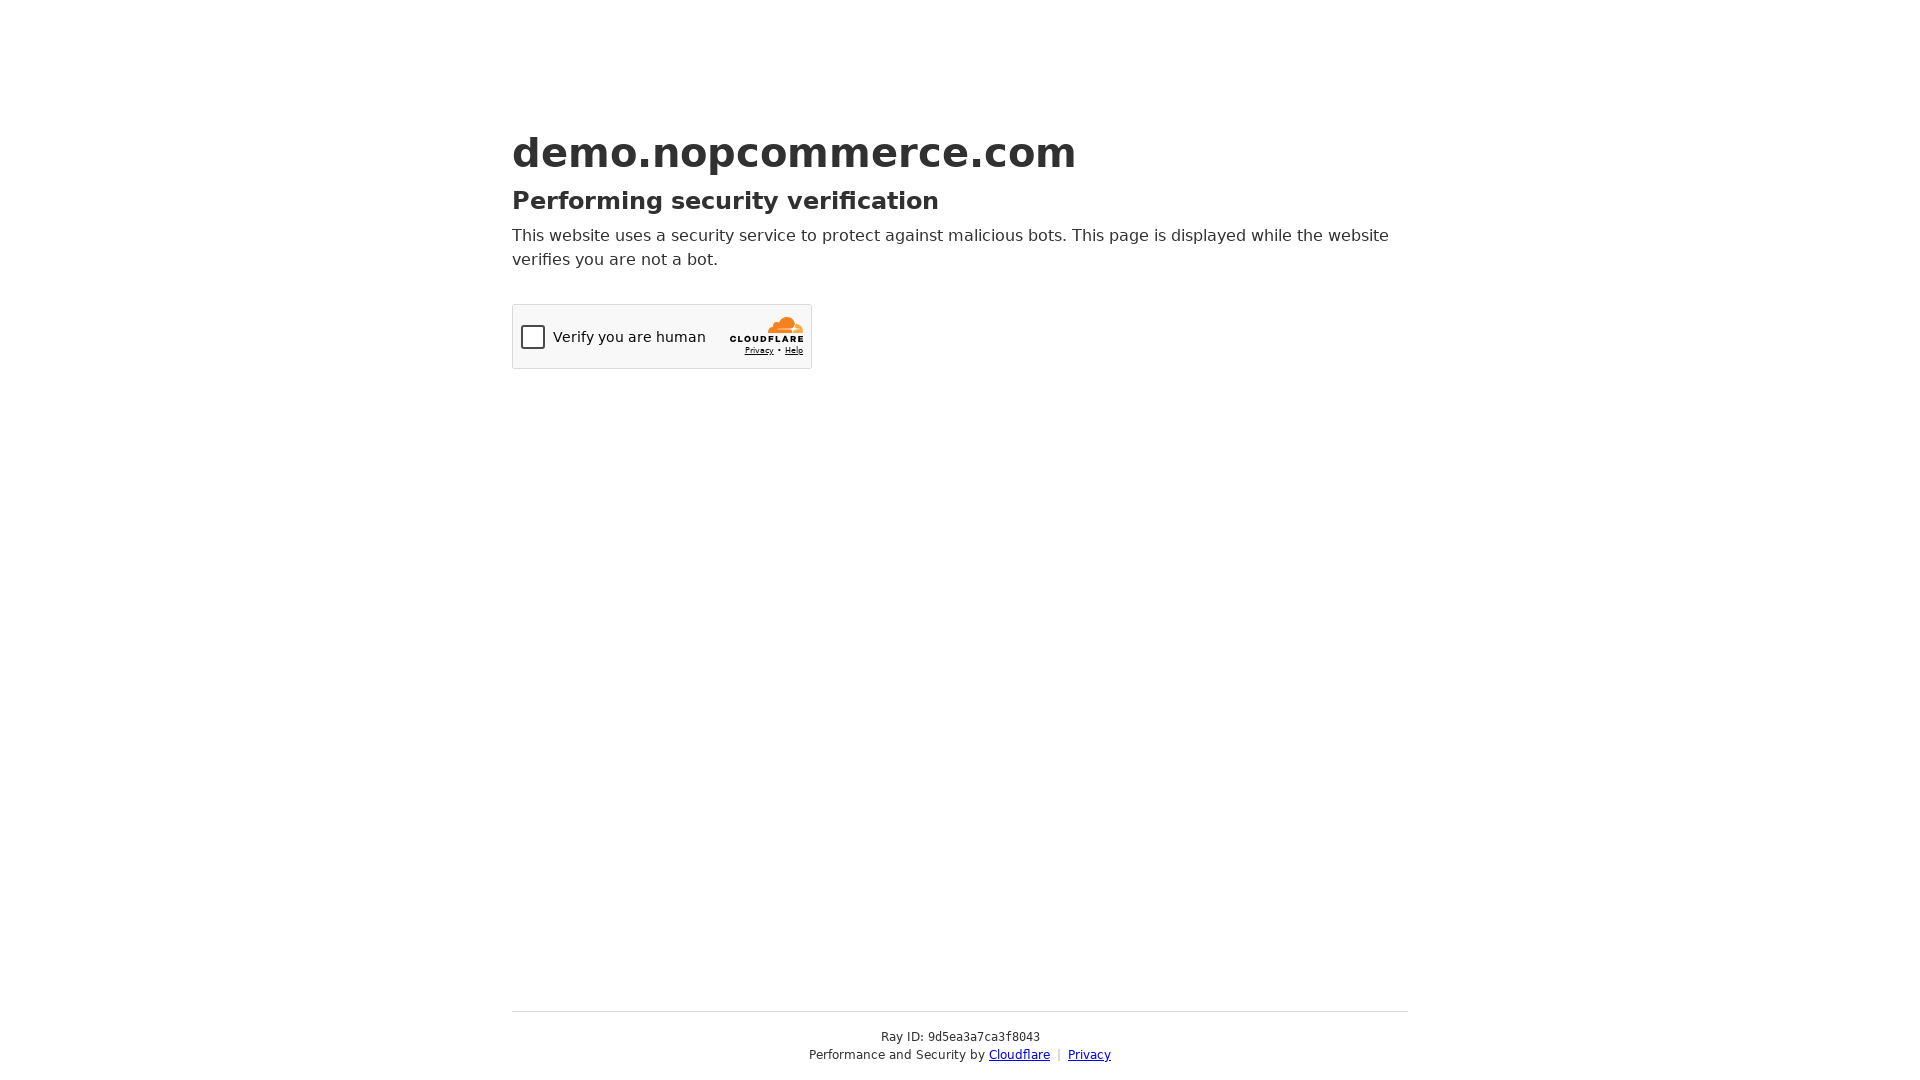